Opens the Python.org website to demonstrate basic WebDriver functionality

Starting URL: http://www.python.org

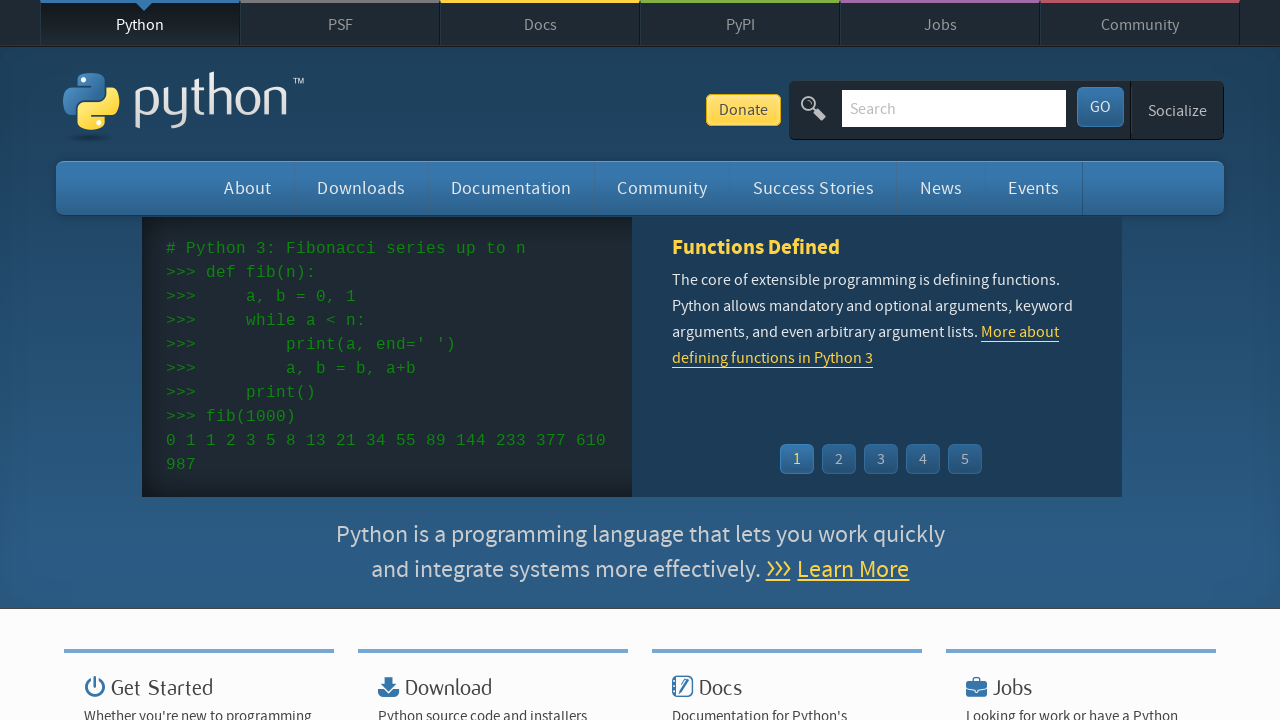

Navigated to Python.org website
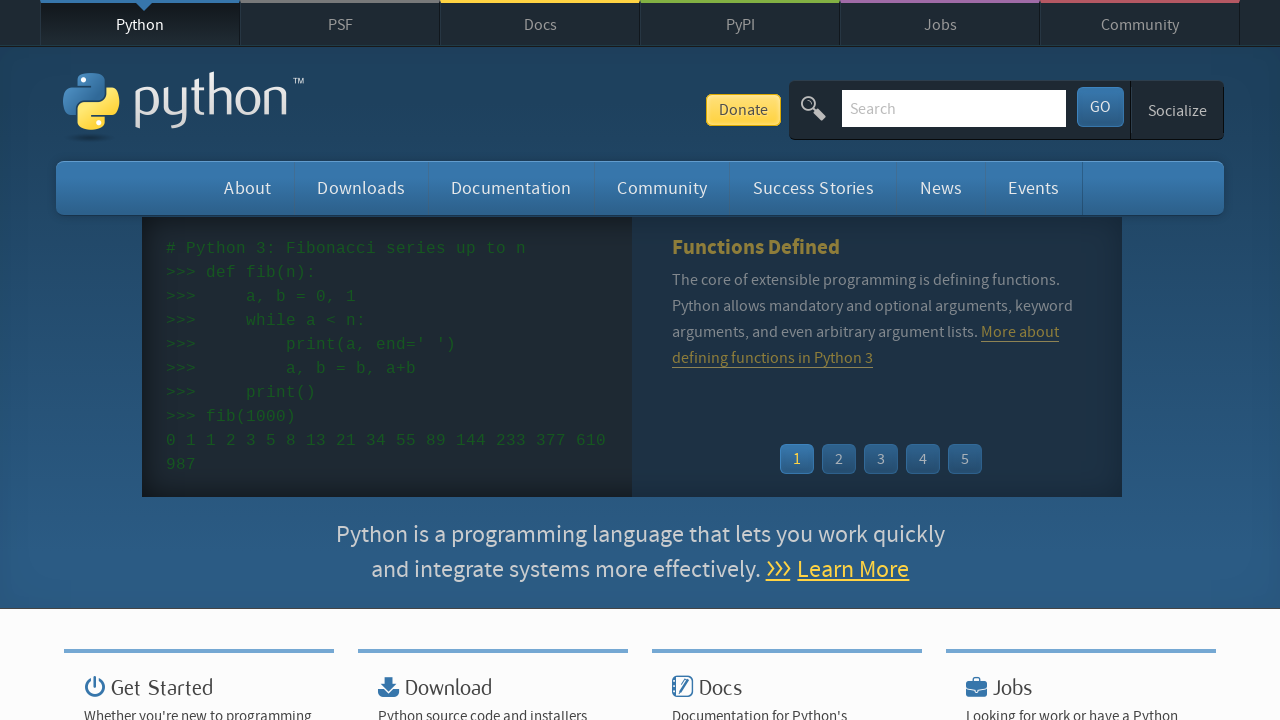

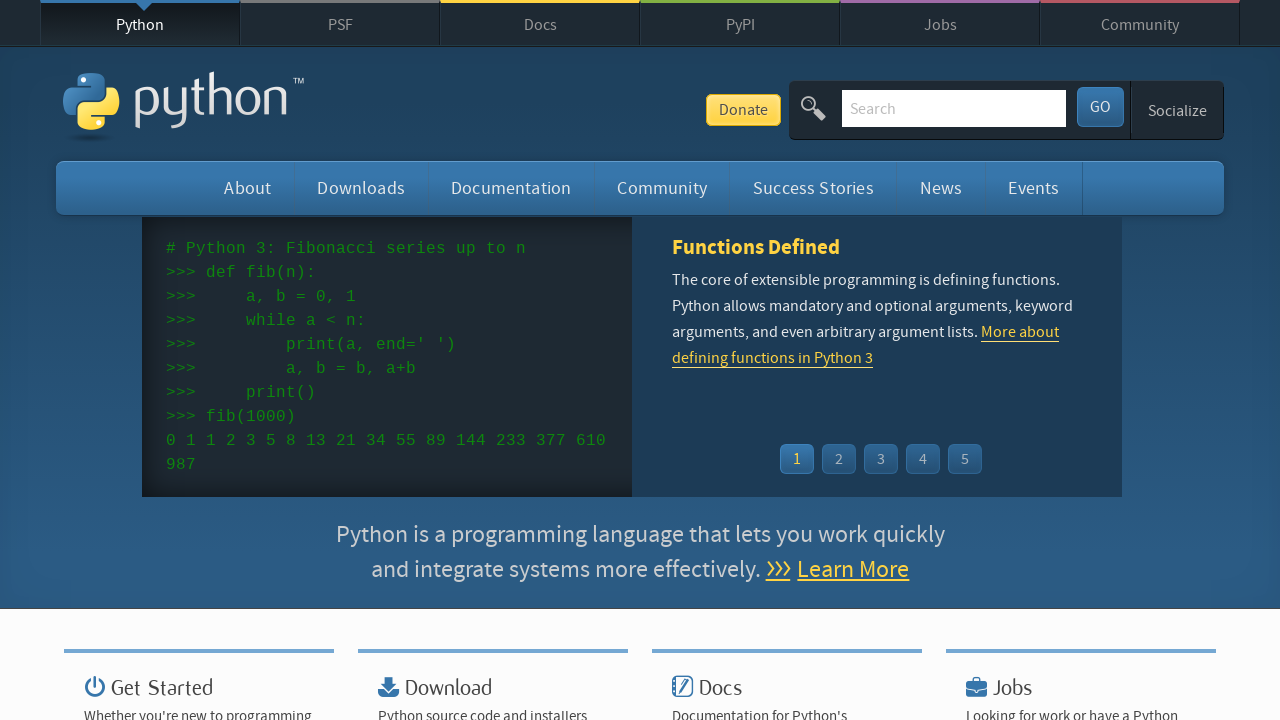